Tests checkbox and radio button functionality on QA Automation Labs demo site by navigating to checkbox section, checking various checkboxes, using toggle button, then navigating to radio button section, selecting options, and verifying the selected values are displayed correctly.

Starting URL: https://testing.qaautomationlabs.com/index.php

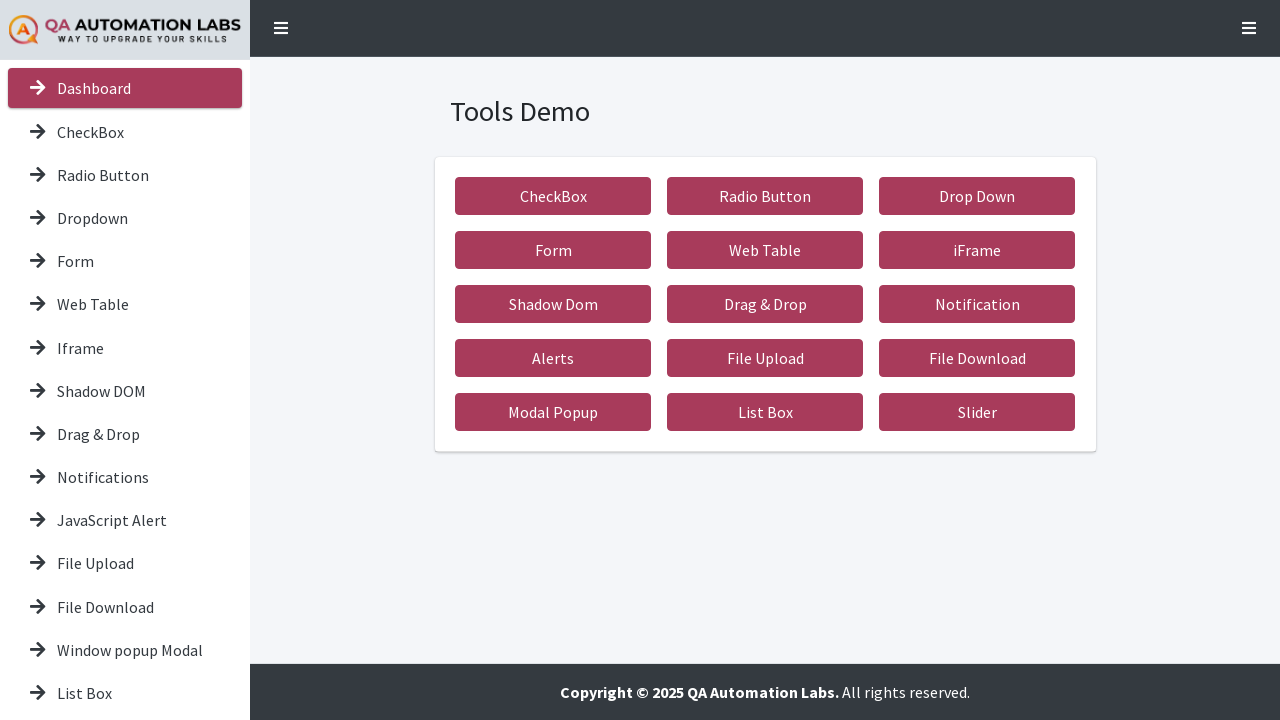

Verified Tools Demo page loaded with selector 'text=Tools Demo'
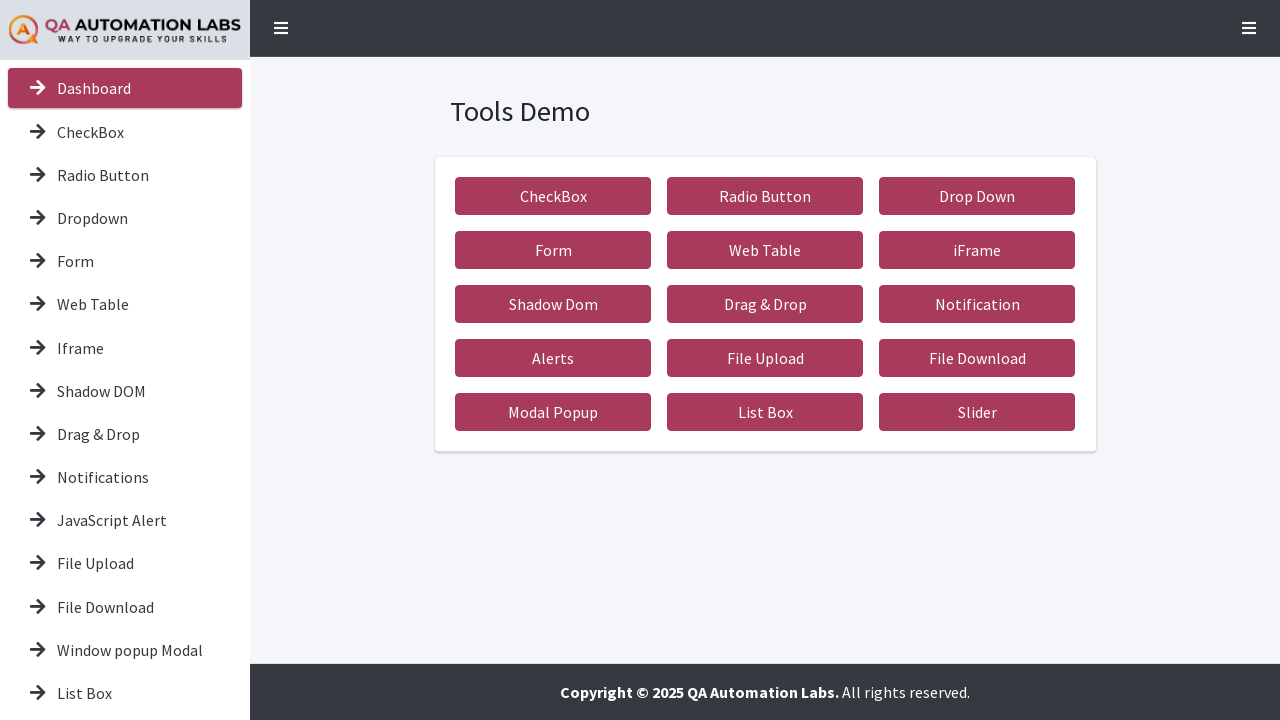

Clicked on CheckBox menu link at (125, 132) on a.nav-link:has-text("CheckBox")
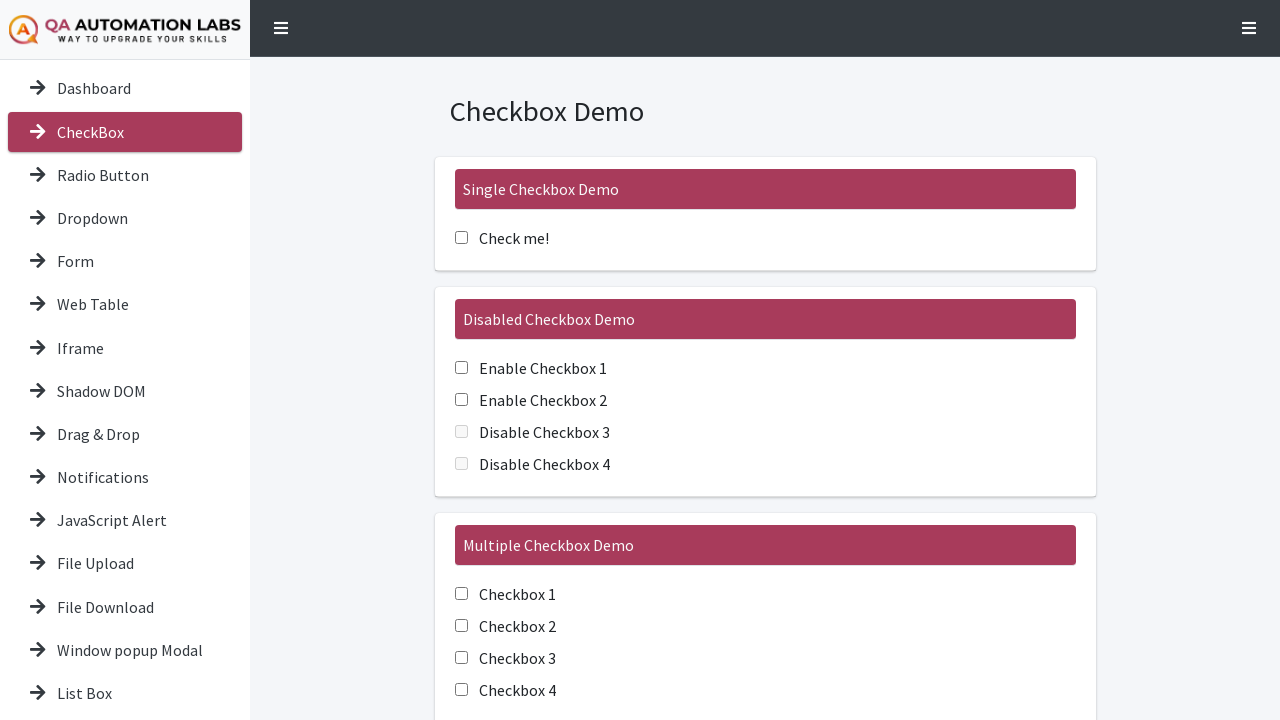

Checkbox Demo page loaded
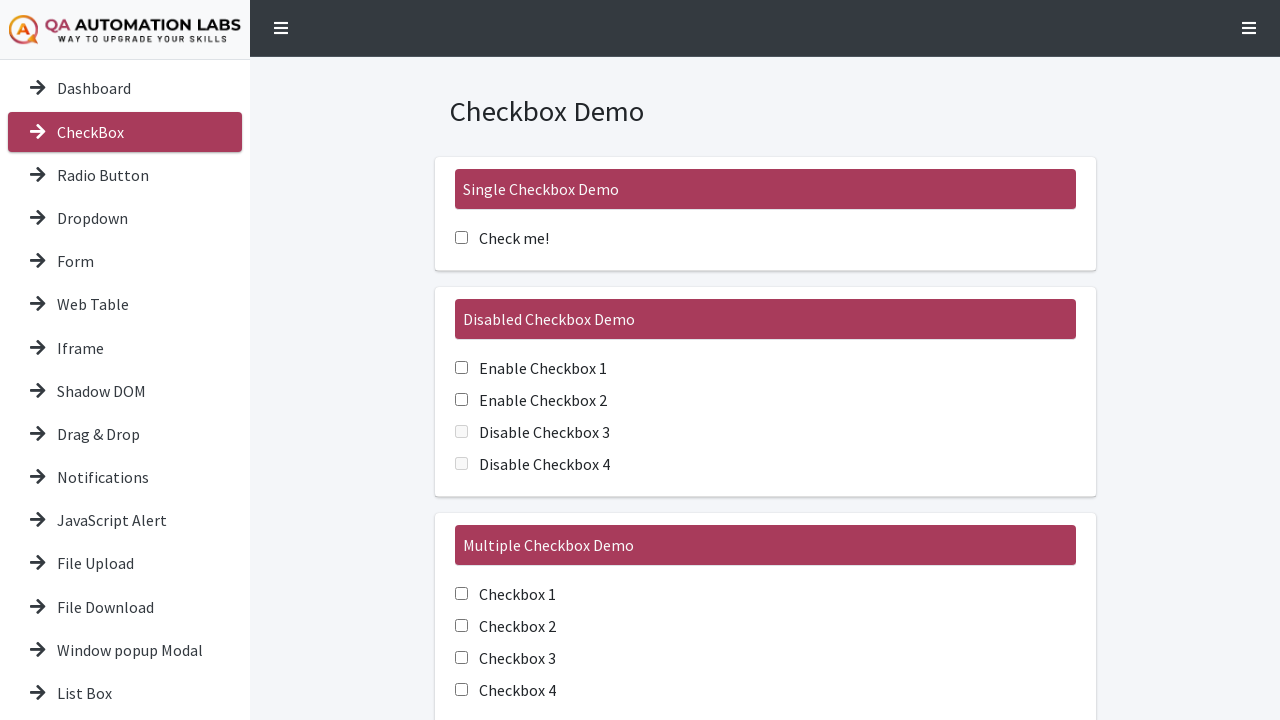

Checked the 'Check me' checkbox at (461, 238) on label:has-text("Check me") input[type="checkbox"]
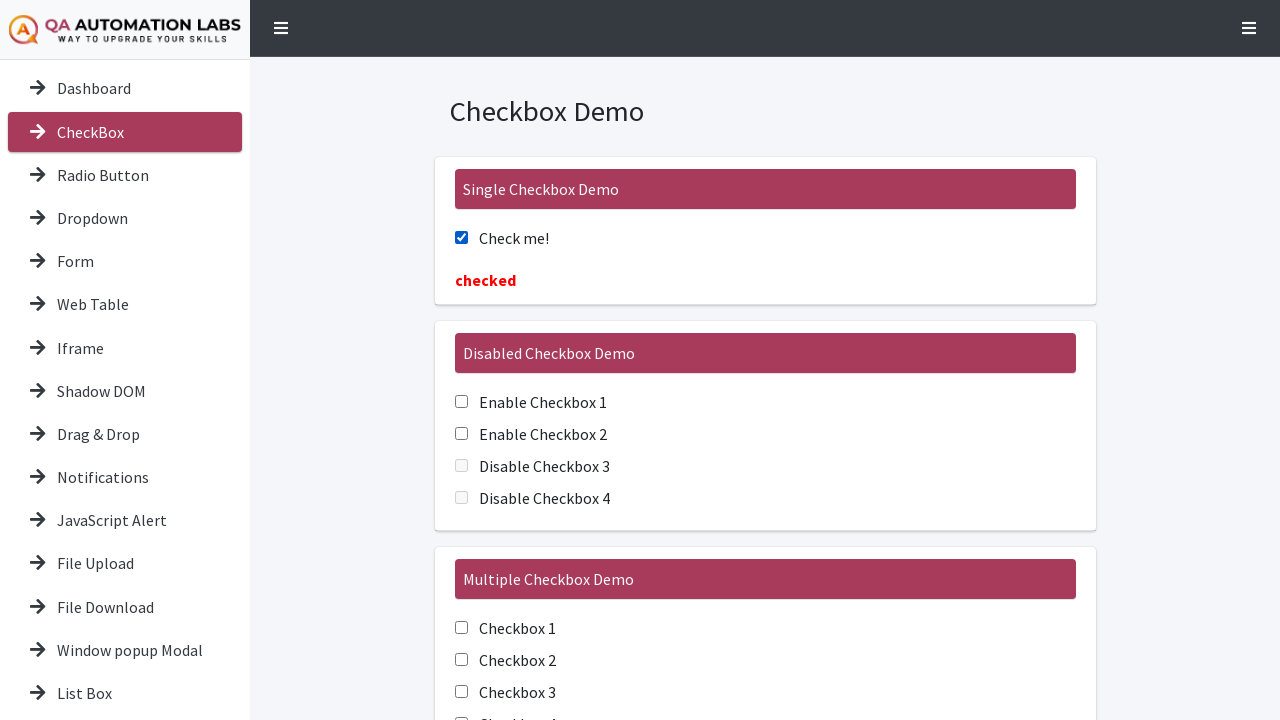

Checked checkbox 1 of 4 at (461, 628) on .myCheckbox[type="checkbox"] >> nth=0
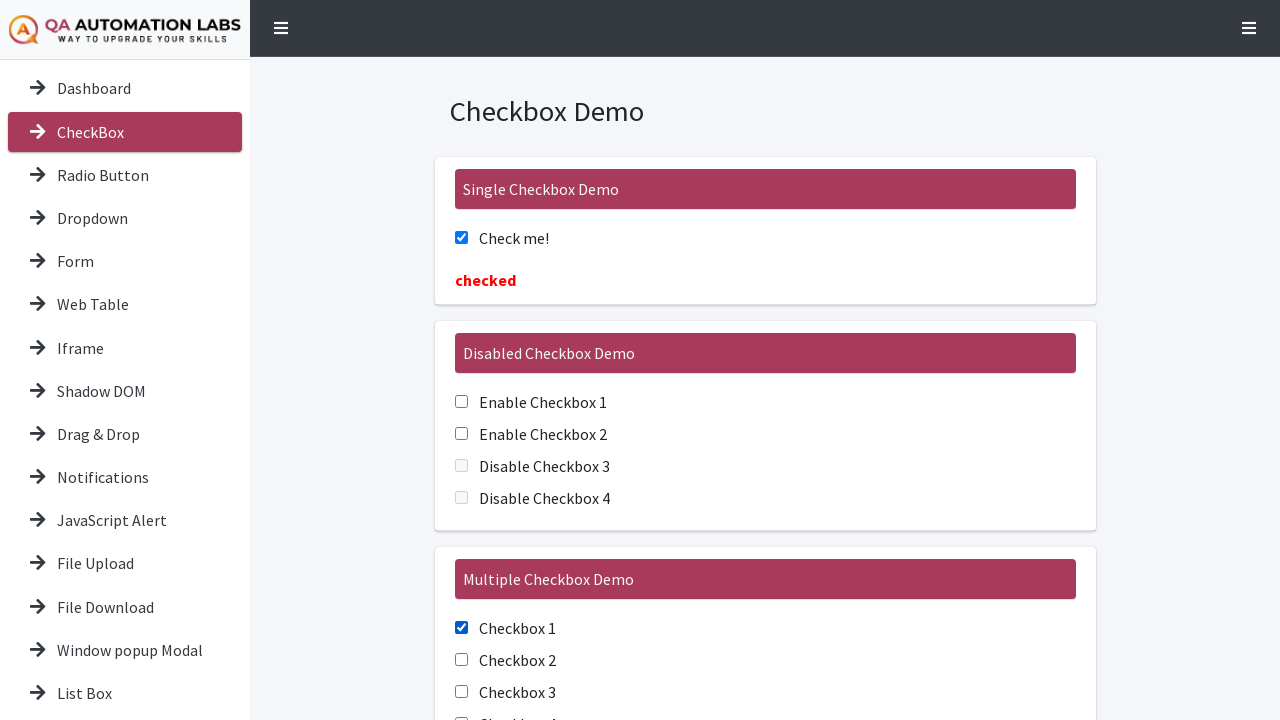

Checked checkbox 2 of 4 at (461, 660) on .myCheckbox[type="checkbox"] >> nth=1
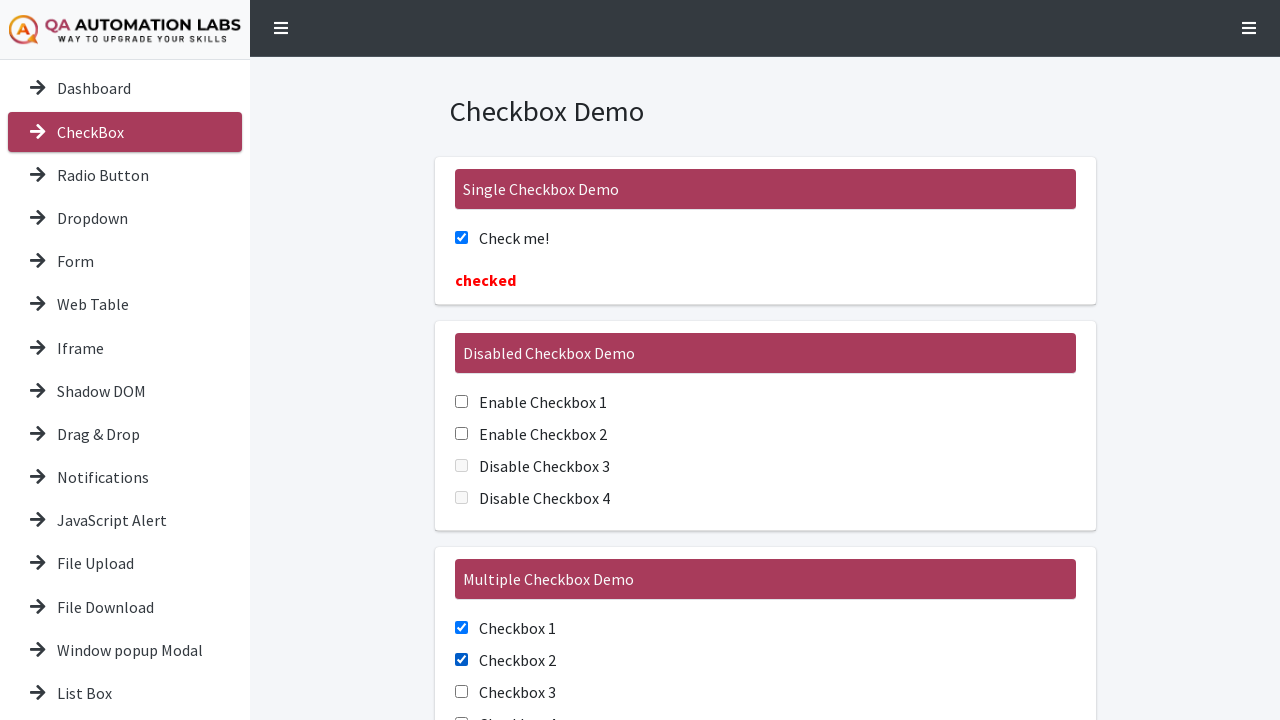

Checked checkbox 3 of 4 at (461, 692) on .myCheckbox[type="checkbox"] >> nth=2
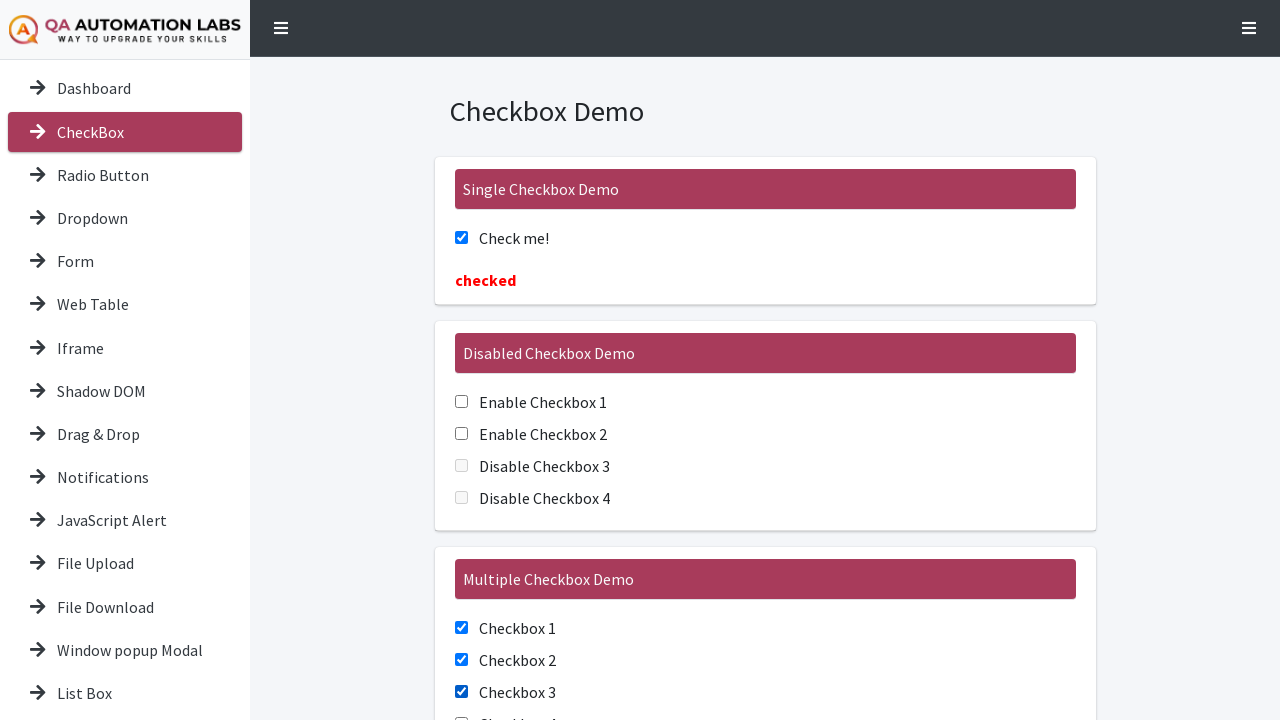

Checked checkbox 4 of 4 at (461, 714) on .myCheckbox[type="checkbox"] >> nth=3
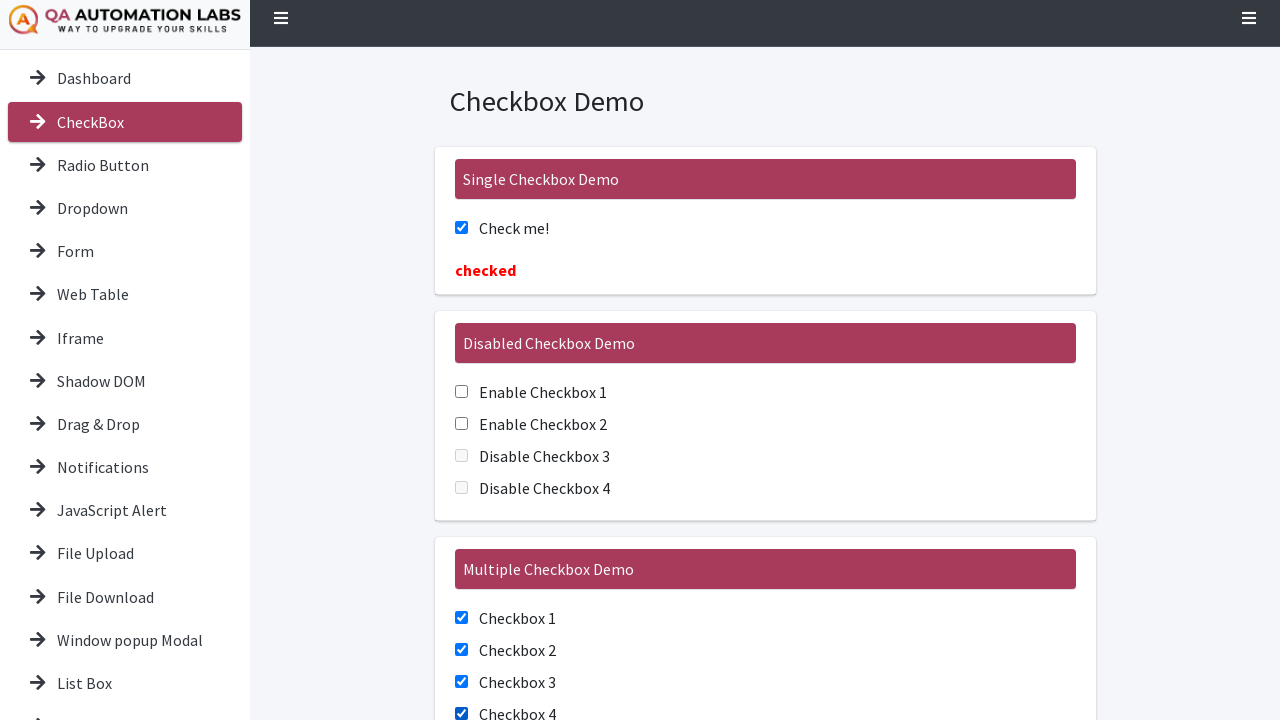

Clicked toggle button to uncheck all checkboxes (first click) at (490, 619) on #toggleBtn
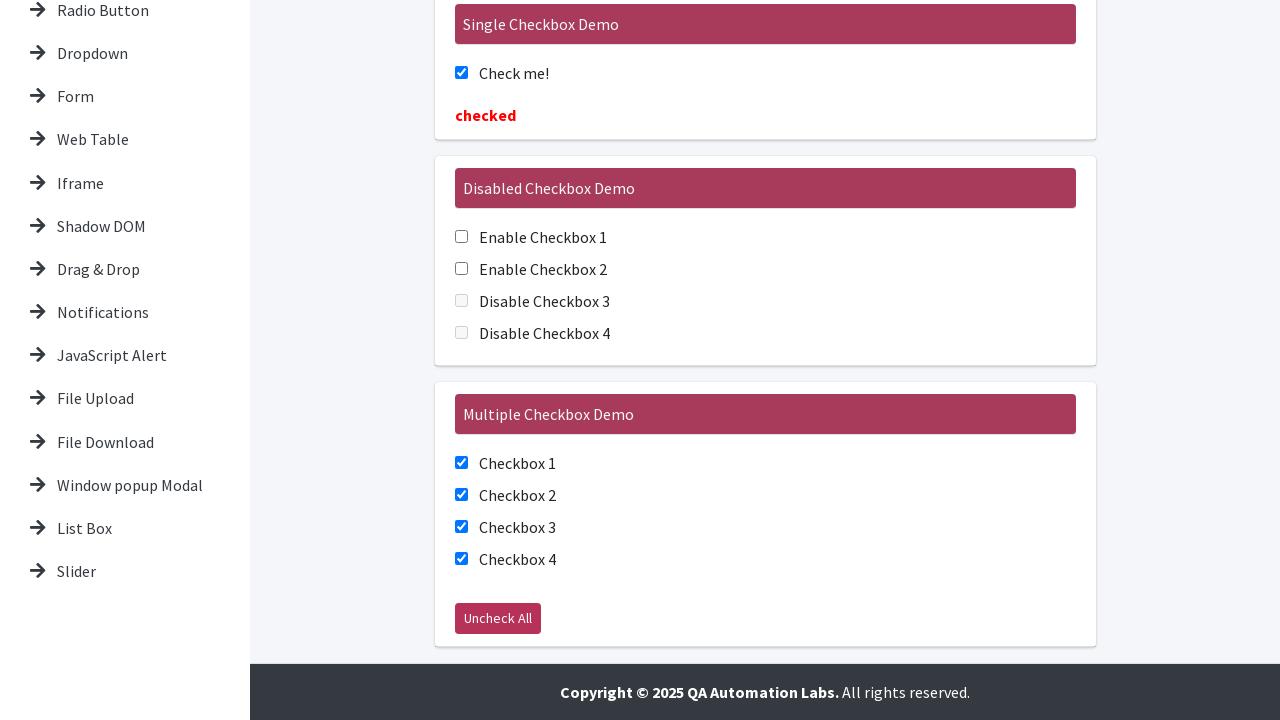

Clicked toggle button to uncheck all checkboxes (second click) at (498, 619) on #toggleBtn
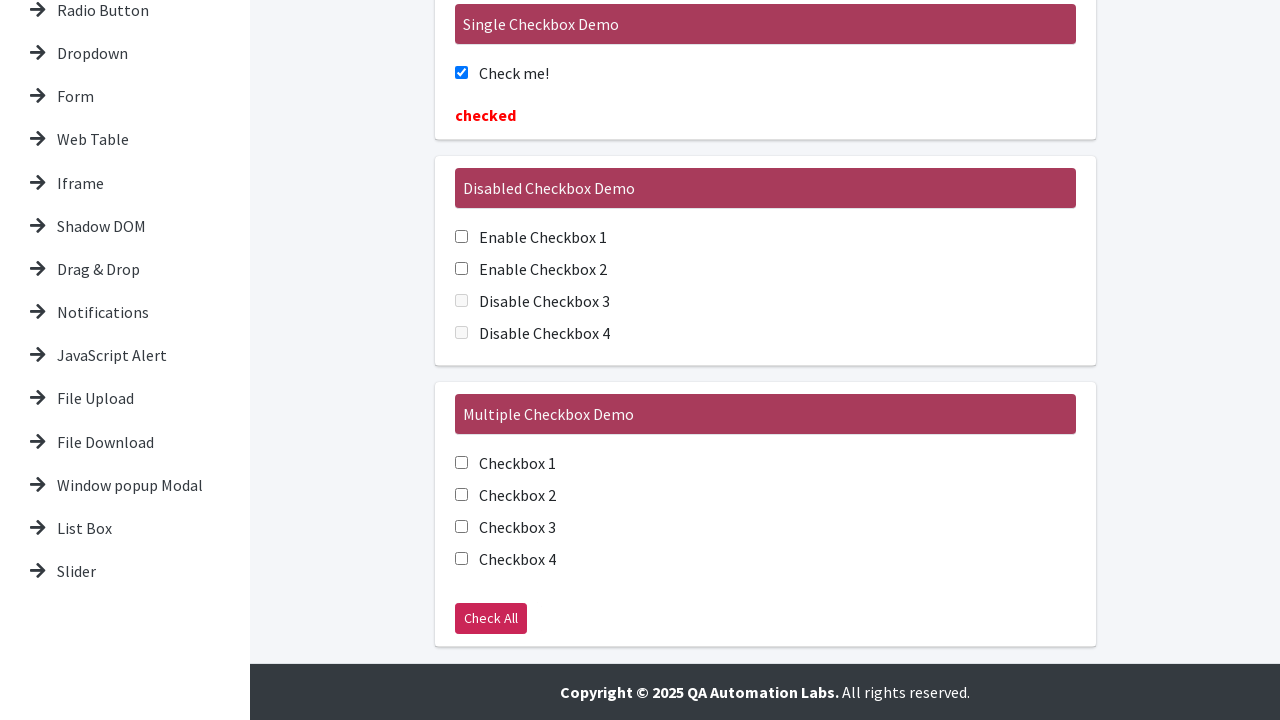

Clicked on Radio Button menu link at (125, 21) on xpath=//a[contains(@href, "radio-button.php")]
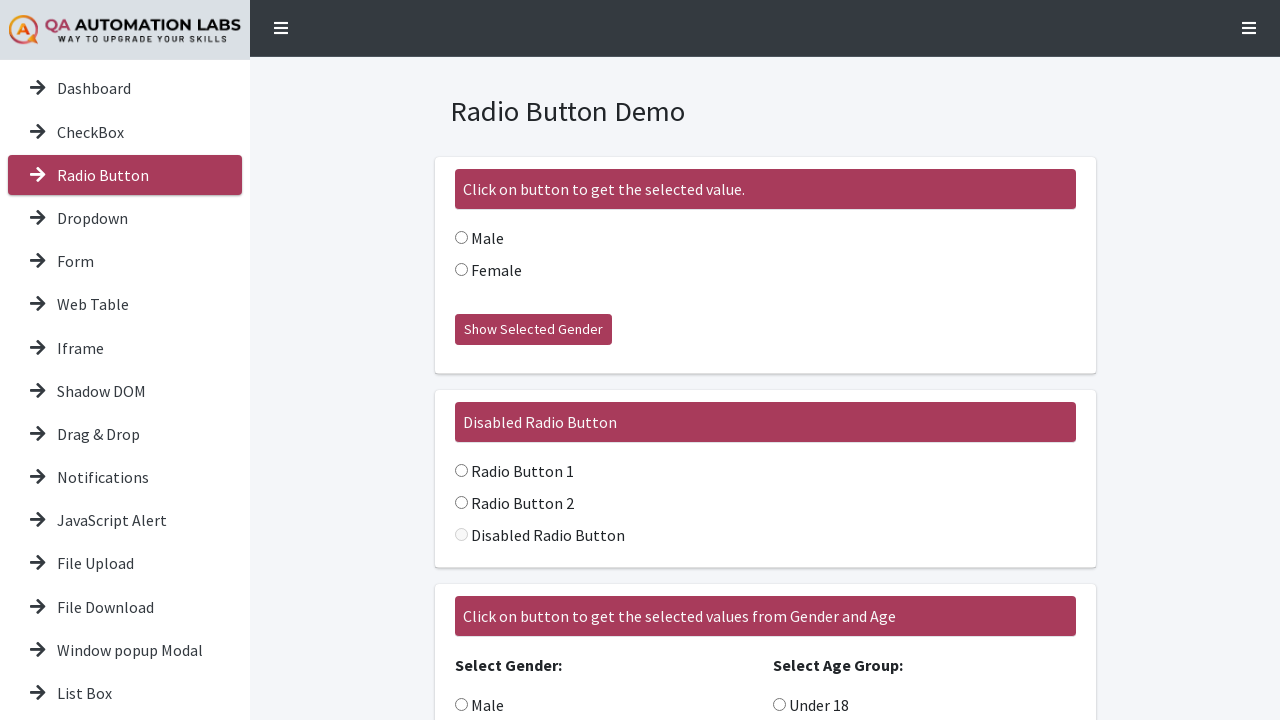

Radio Button Demo page loaded
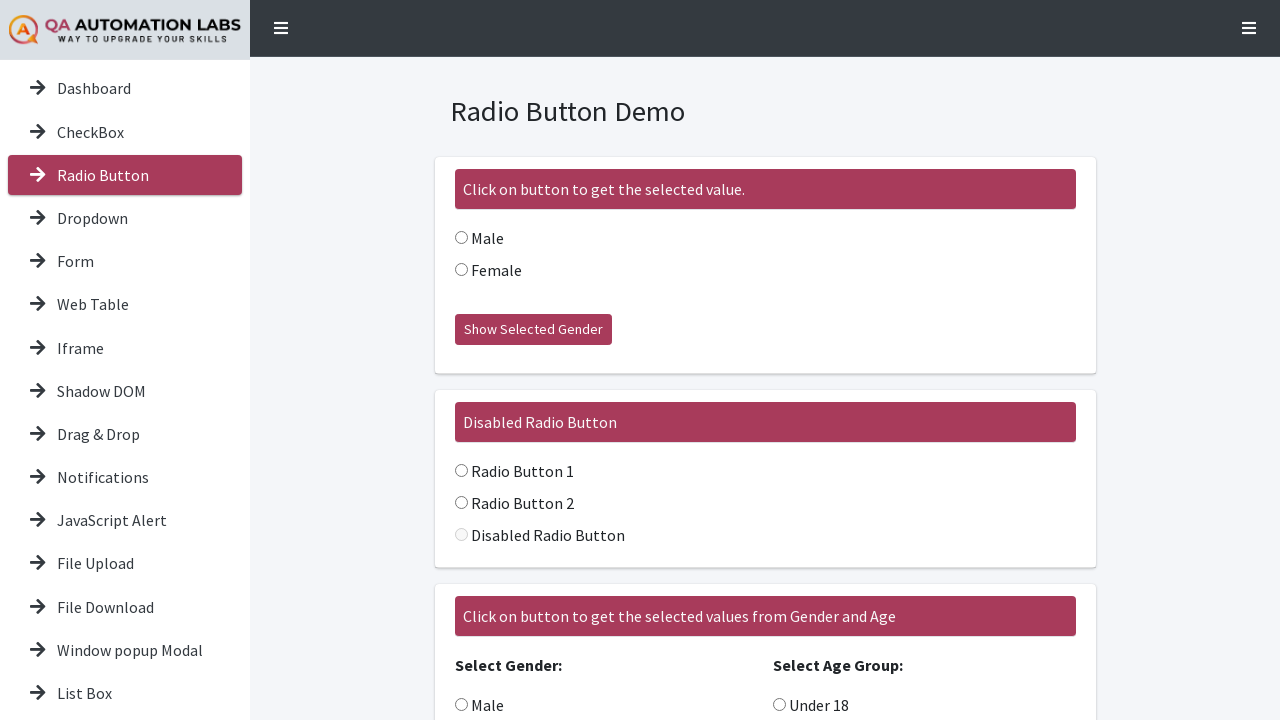

Selected Radio Button 1 at (461, 471) on input[type="radio"][value="Radio Button 1"]
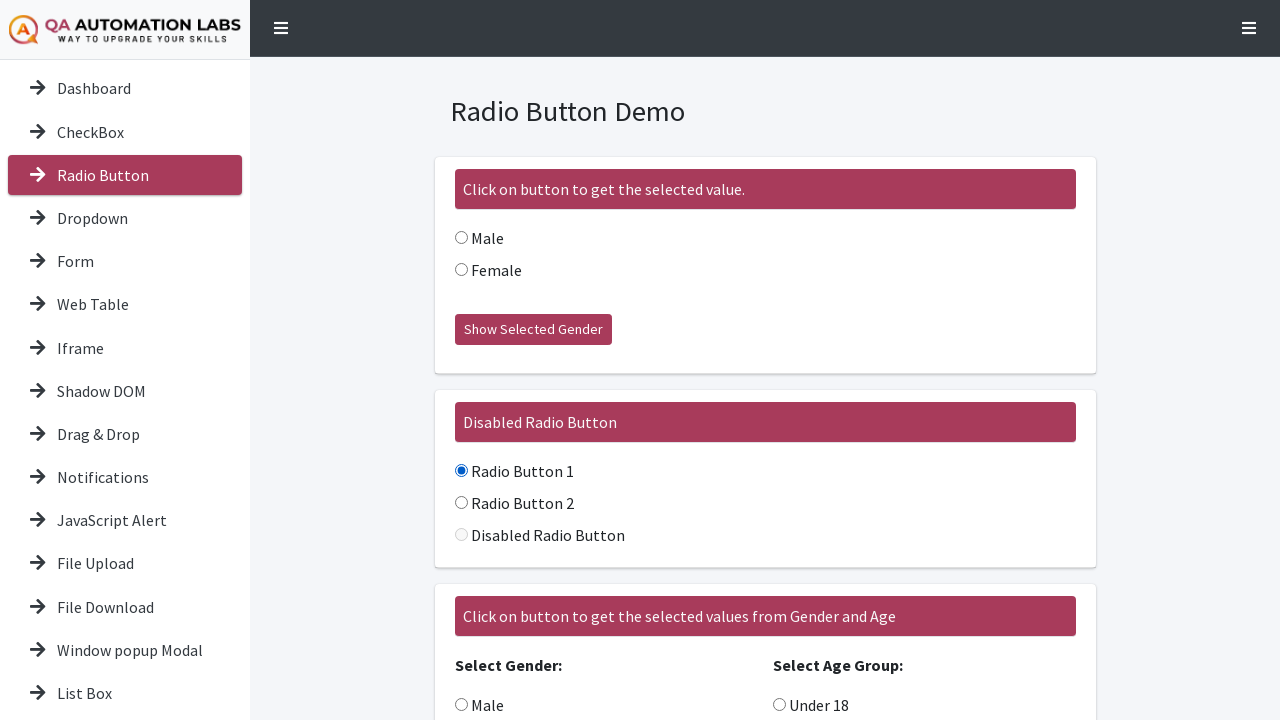

Selected age group 18-35 at (800, 511) on xpath=//p[contains(text(),"Select Age Group")]/following-sibling::label[2]
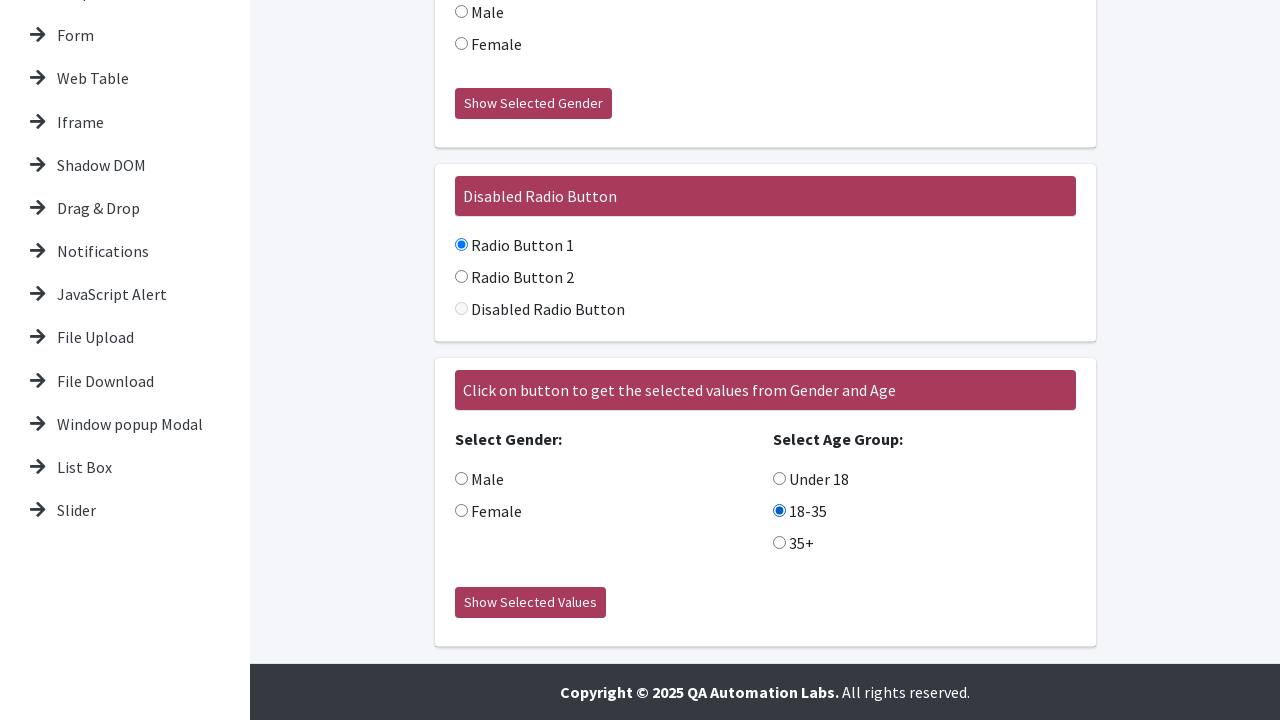

Clicked Show Selected Values button at (530, 603) on button:has-text("Show Selected Values")
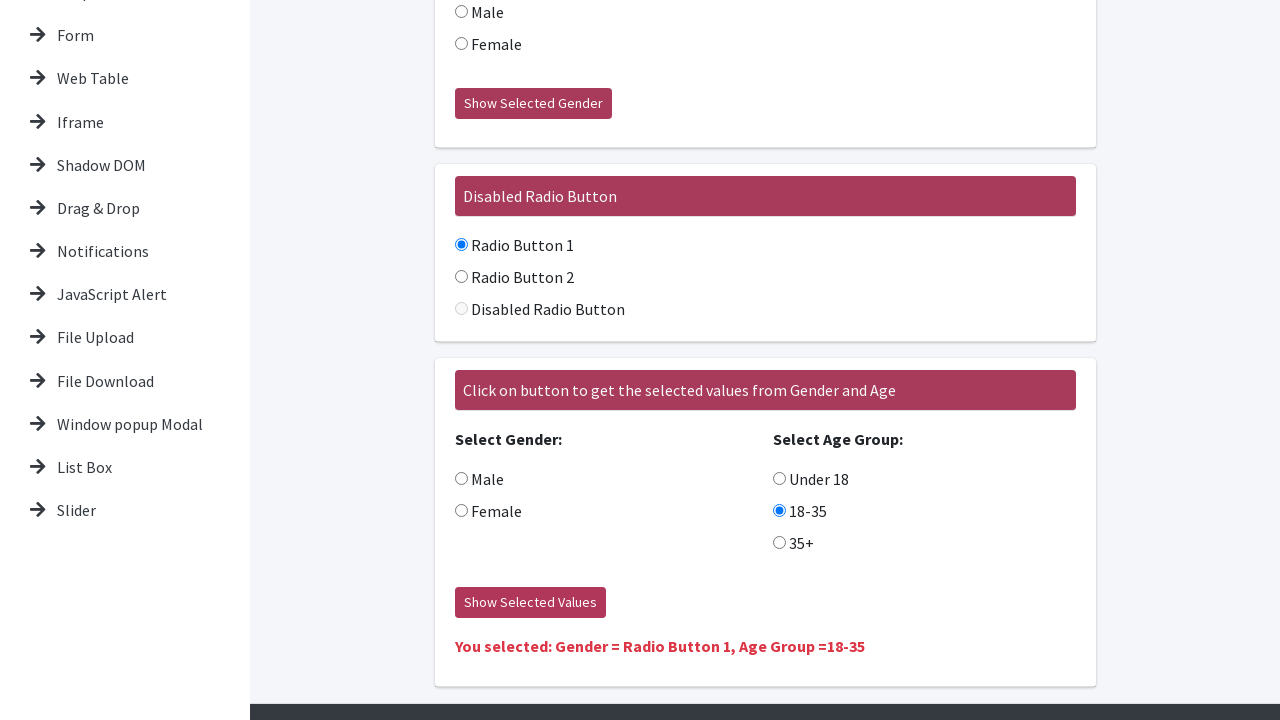

Selected values result displayed in #result3
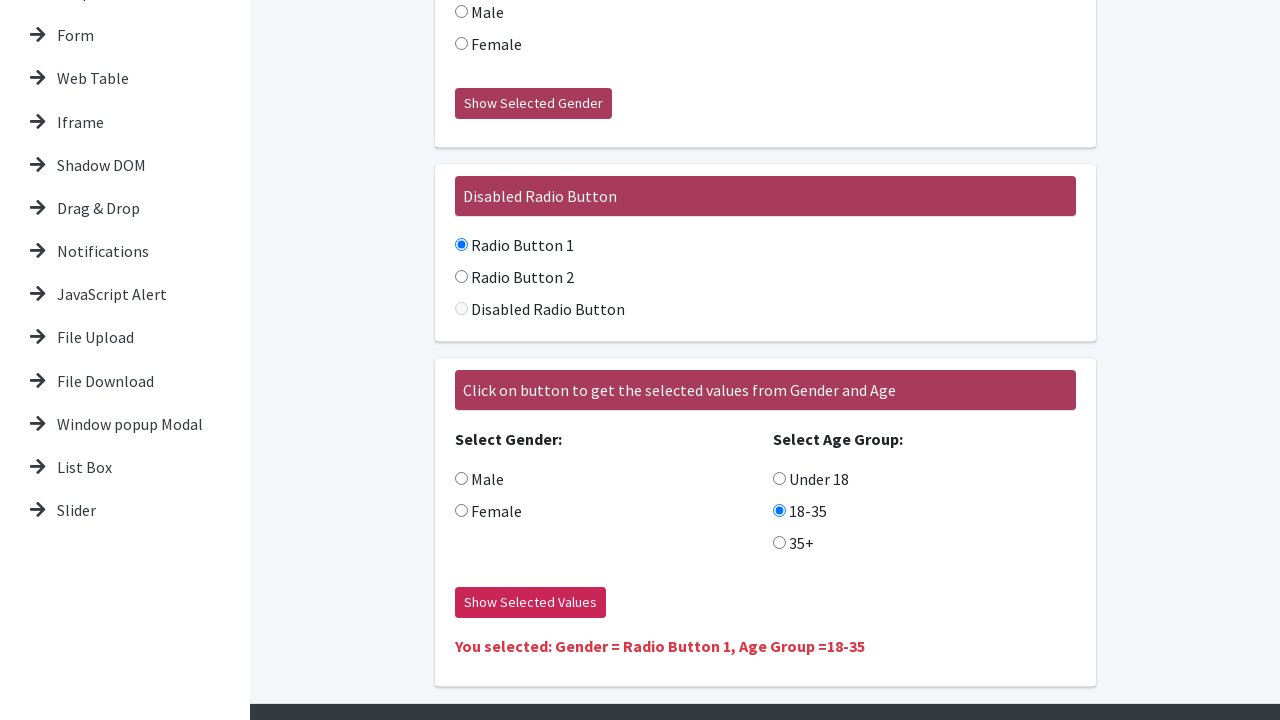

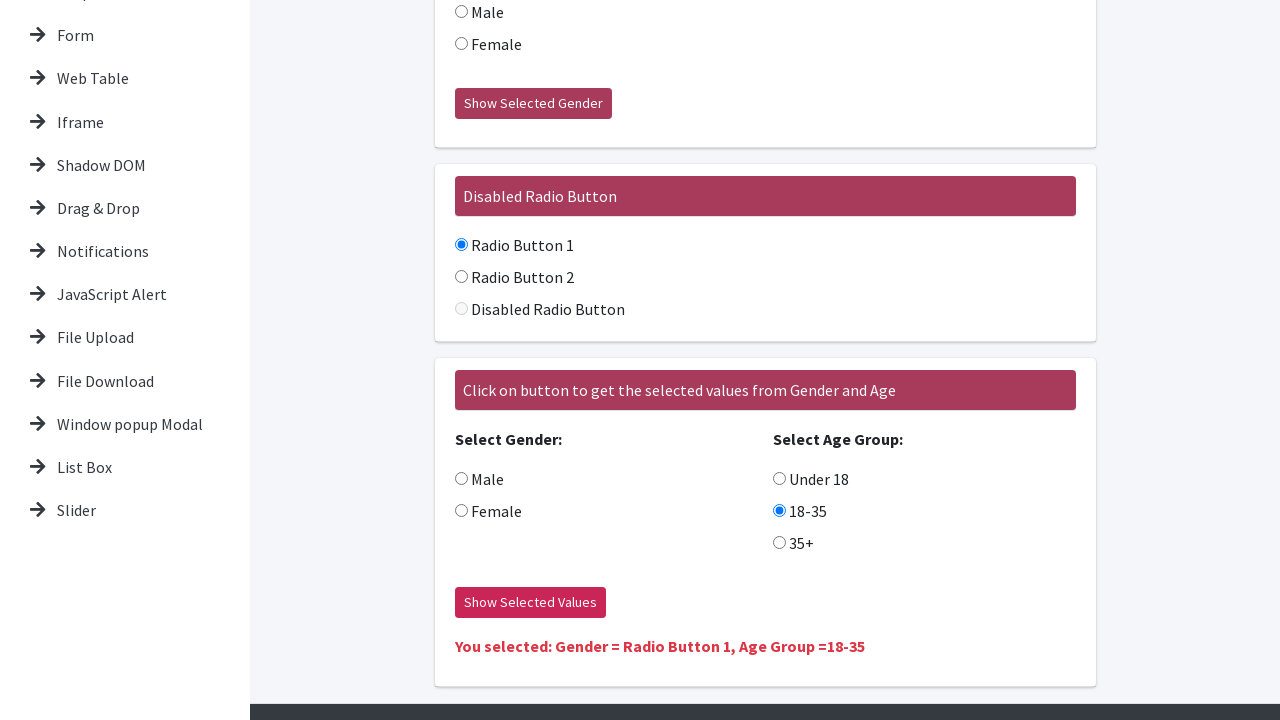